Tests that the form rejects a title with fewer than 5 characters by staying on the create page after submission.

Starting URL: https://discover-next-js.vercel.app/posts/create

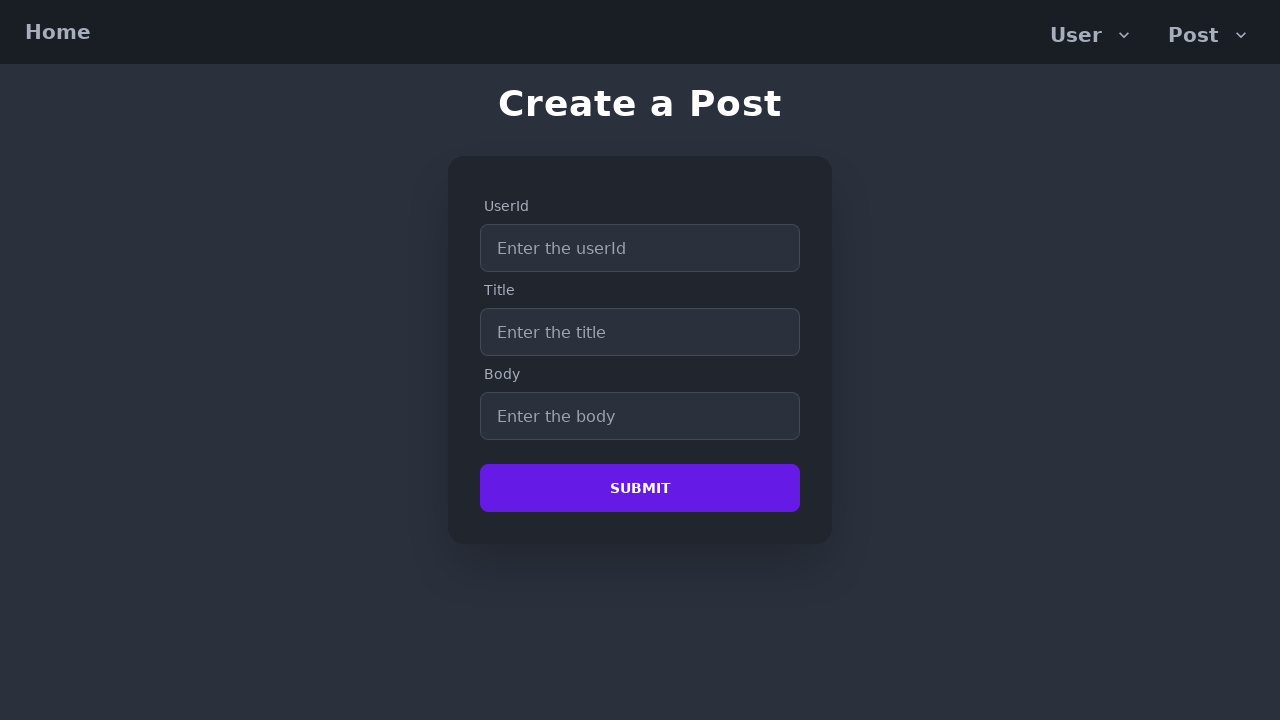

Clicked userId input field at (640, 248) on internal:attr=[placeholder="Enter the userId"i]
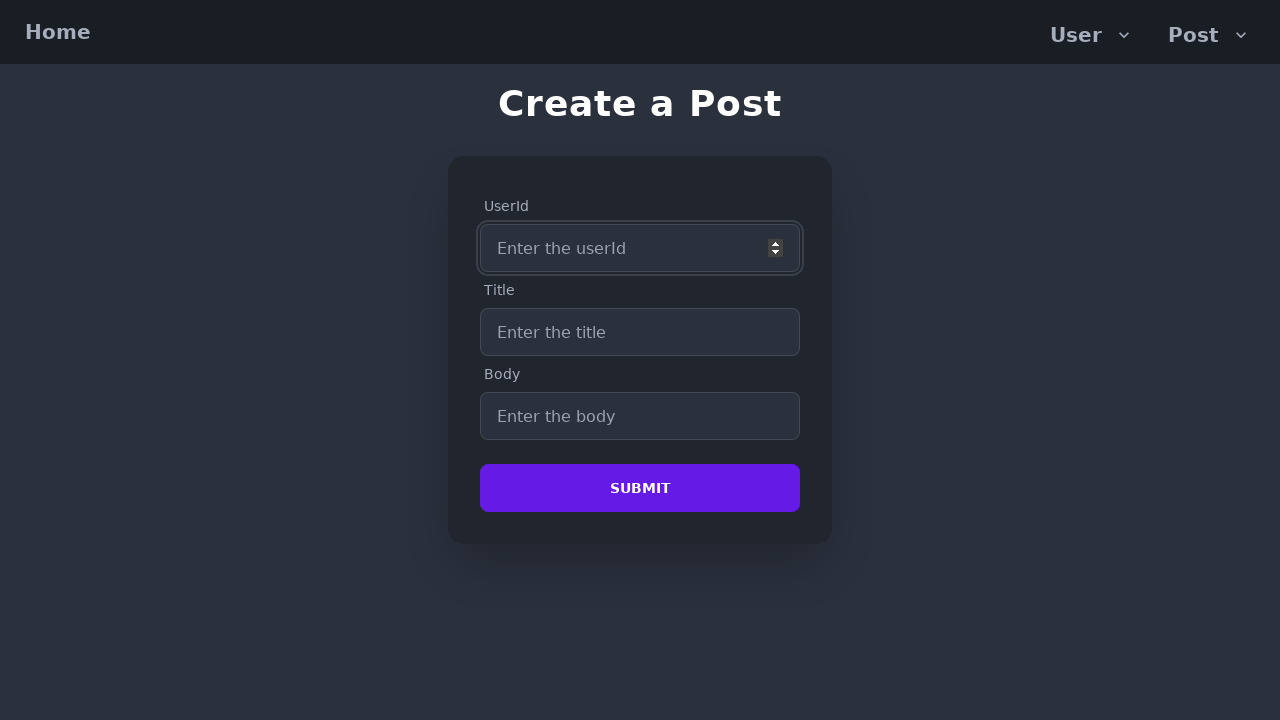

Filled userId field with '1' on internal:attr=[placeholder="Enter the userId"i]
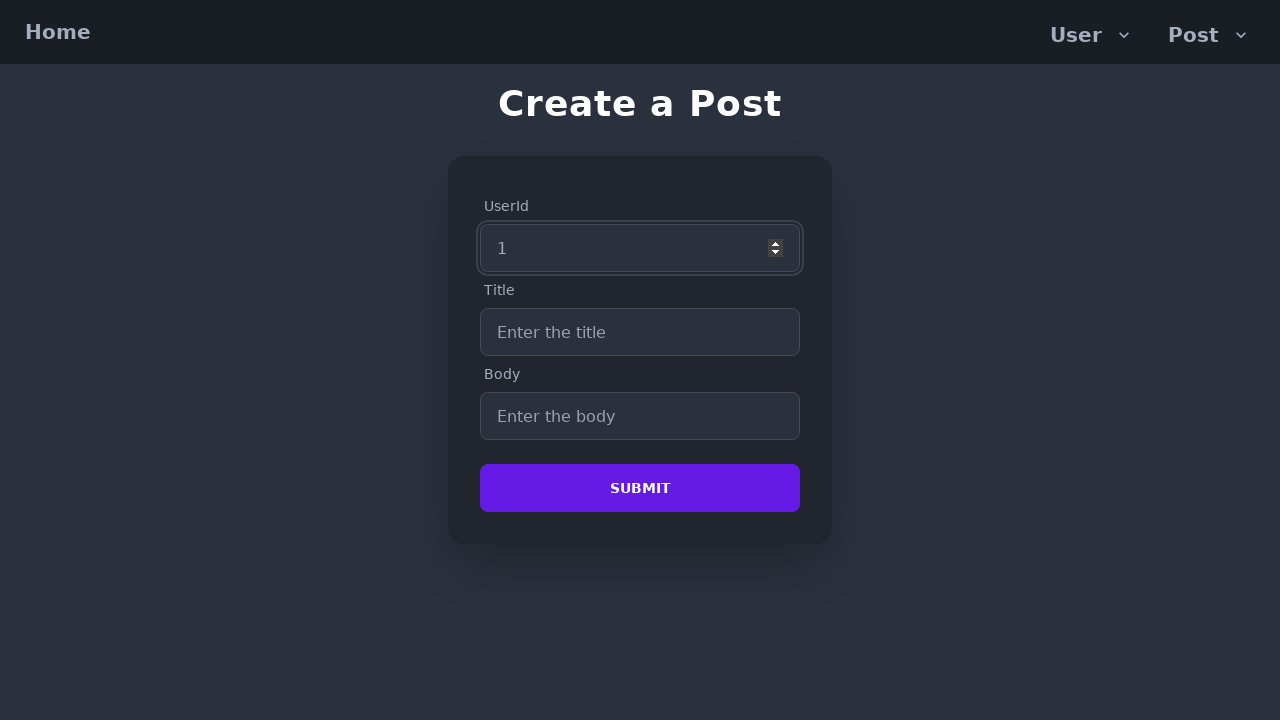

Clicked title input field at (640, 332) on internal:attr=[placeholder="Enter the title"i]
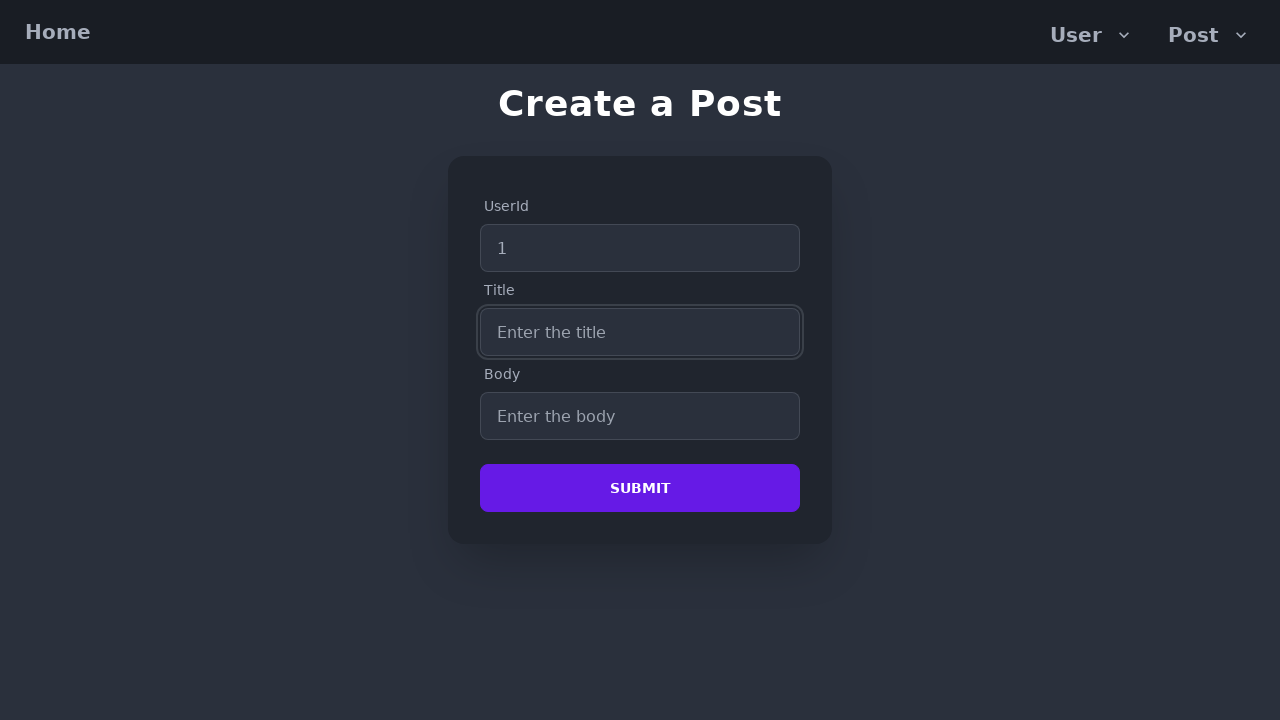

Filled title field with 'Title' (4 characters - invalid, less than 5) on internal:attr=[placeholder="Enter the title"i]
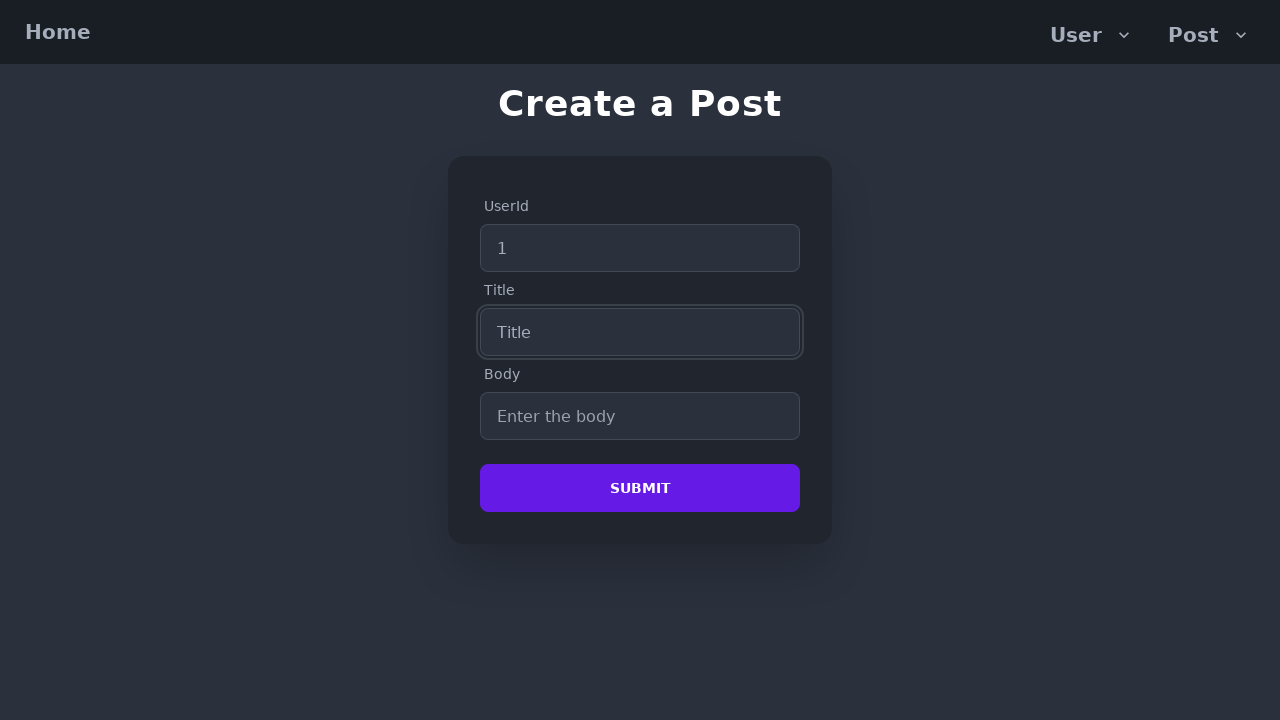

Clicked body input field at (640, 416) on internal:attr=[placeholder="Enter the body"i]
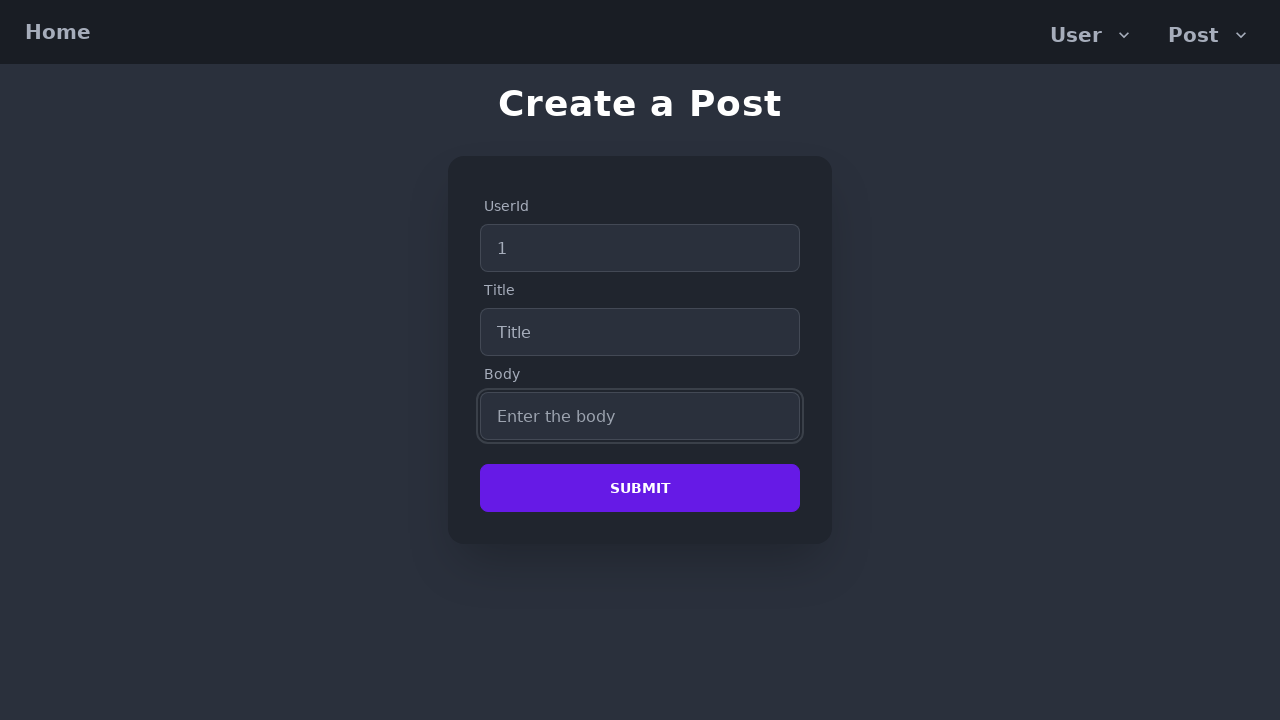

Filled body field with 'Body with more than 20 characters' on internal:attr=[placeholder="Enter the body"i]
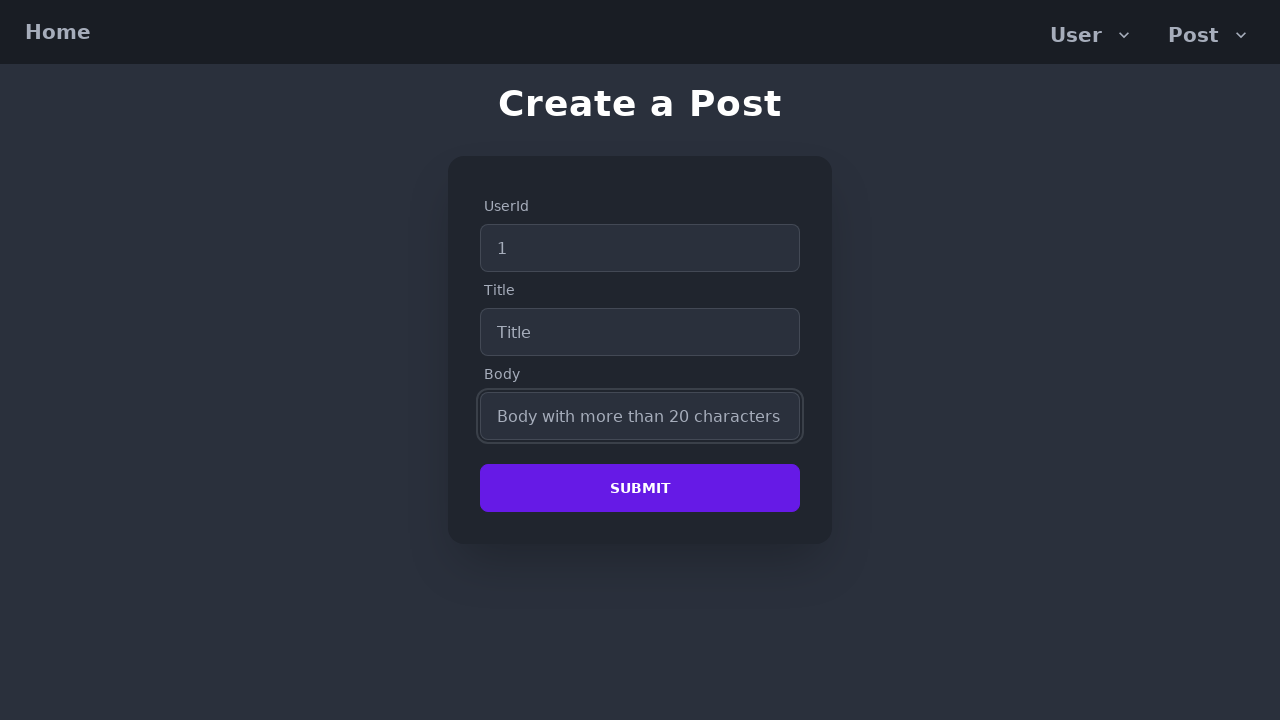

Clicked Submit button to submit form with invalid title at (640, 488) on internal:role=button[name="Submit"i]
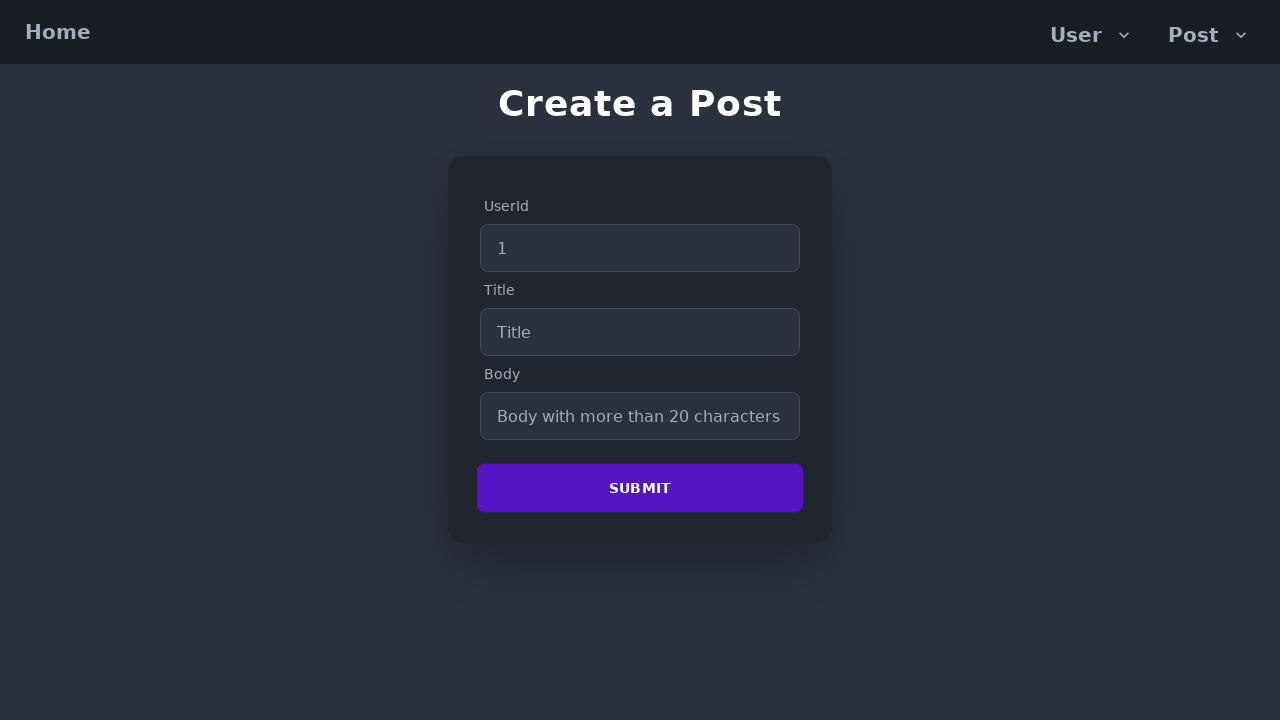

Waited 1000ms for form validation to process
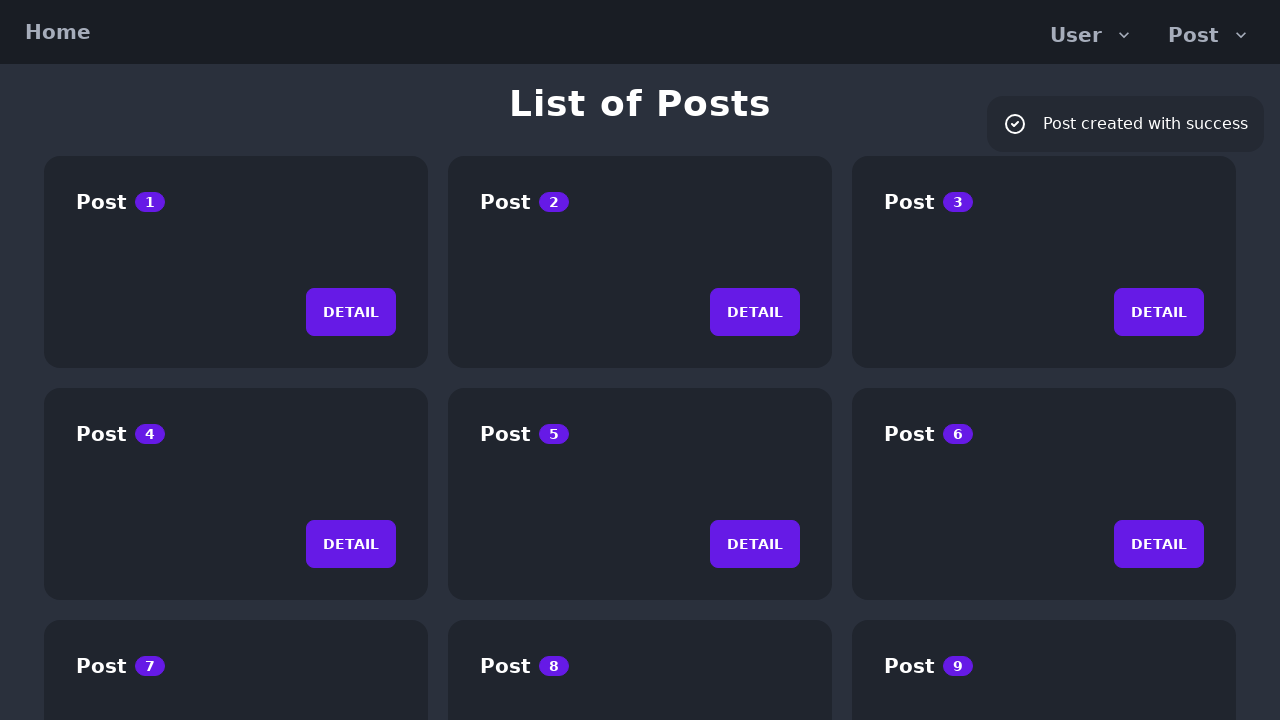

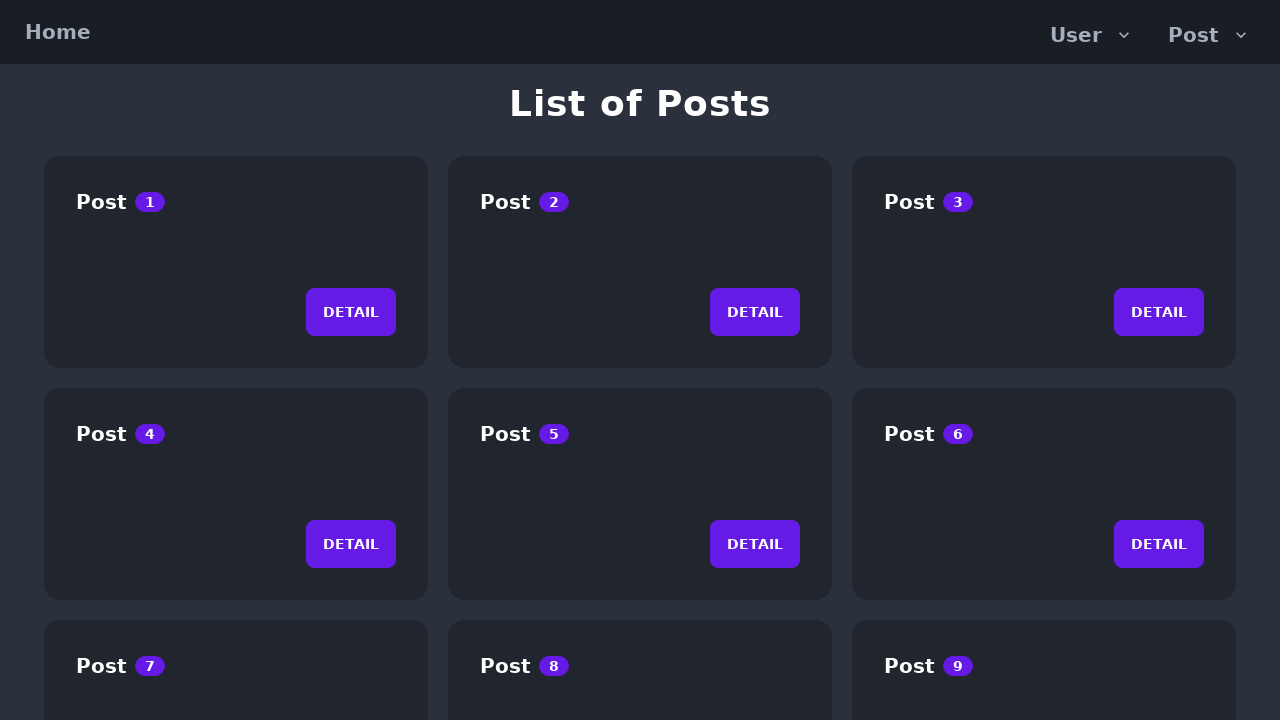